Tests the Automation Exercise website by verifying that the Category section contains exactly 3 elements and prints their names

Starting URL: https://www.automationexercise.com/

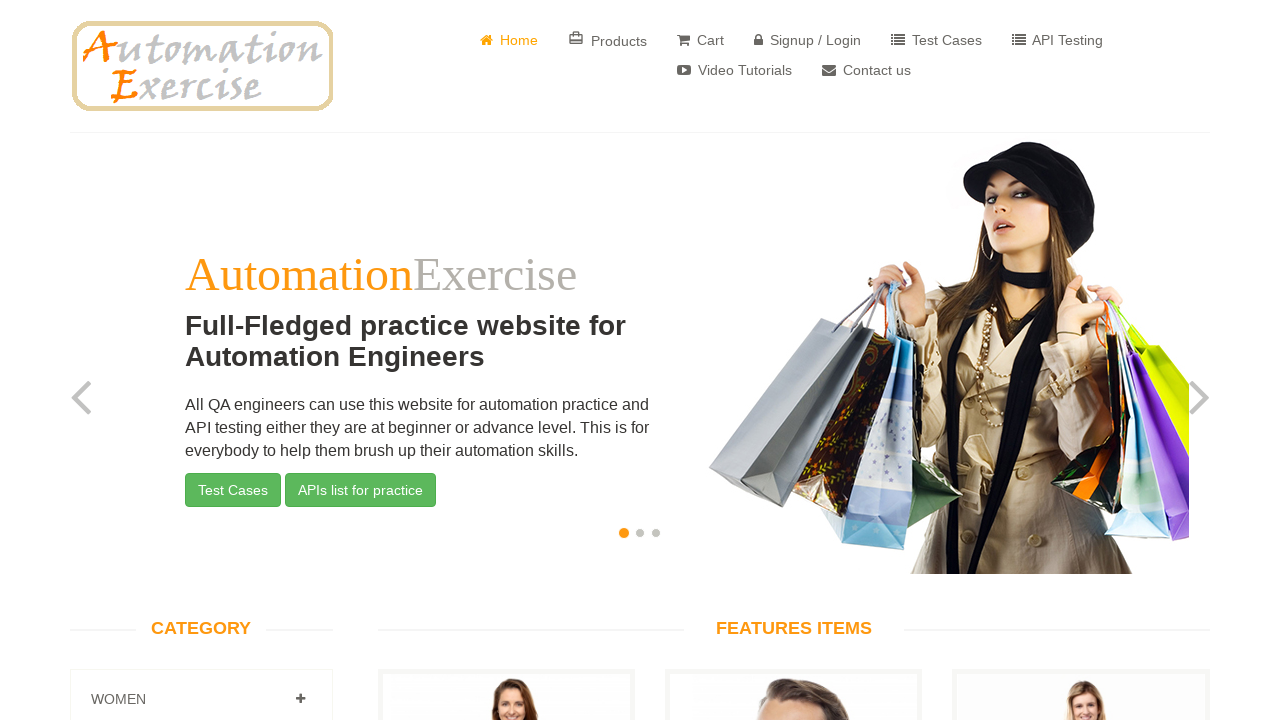

Navigated to Automation Exercise website
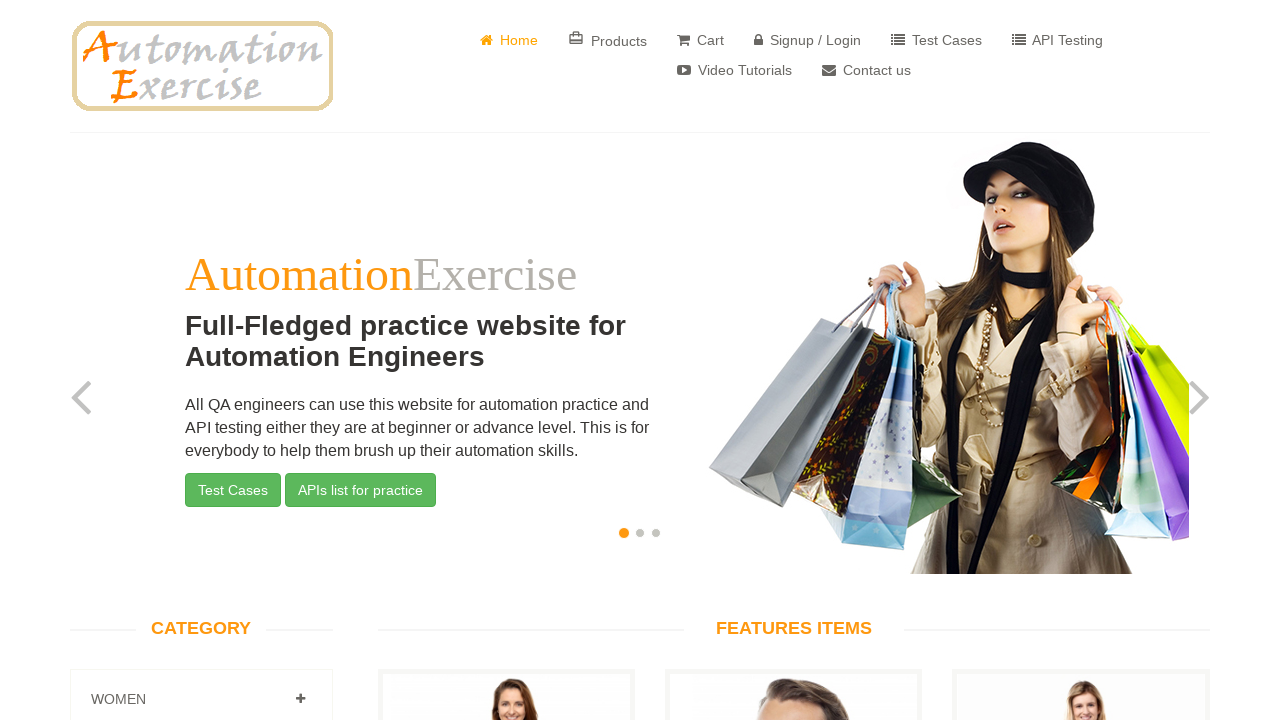

Located all category elements with selector '.panel-title'
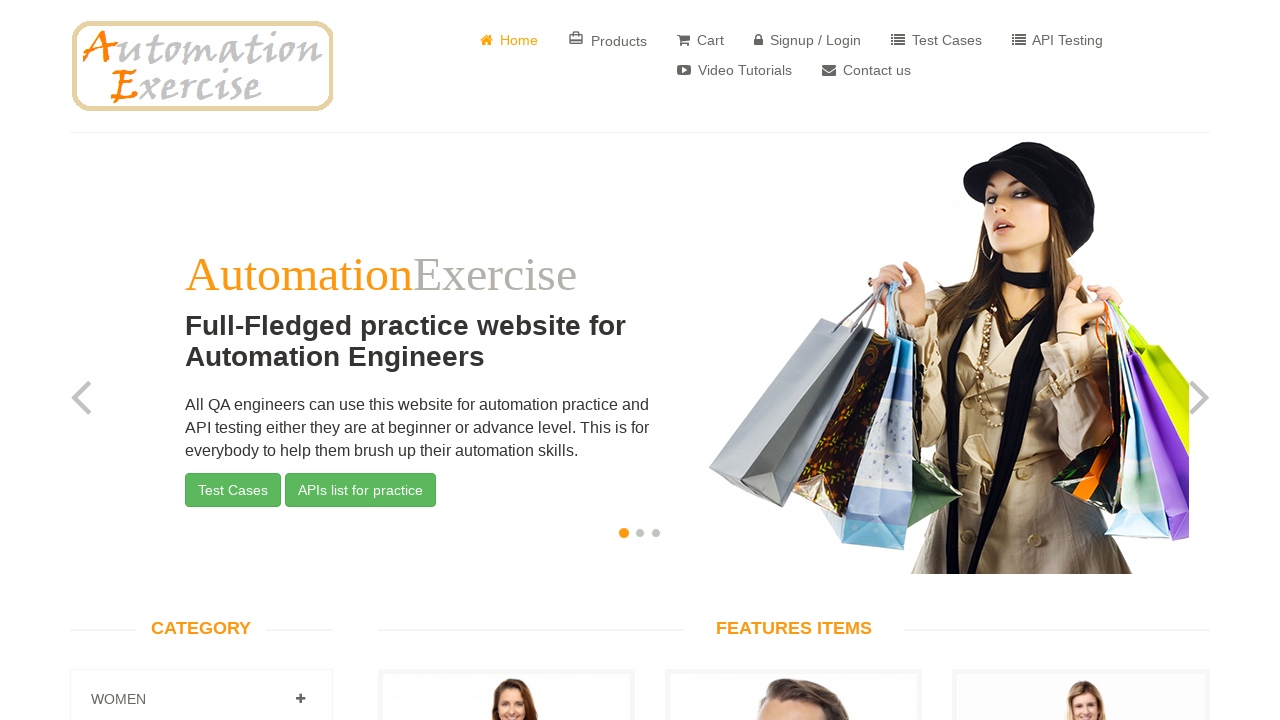

Verified that Category section contains exactly 3 elements
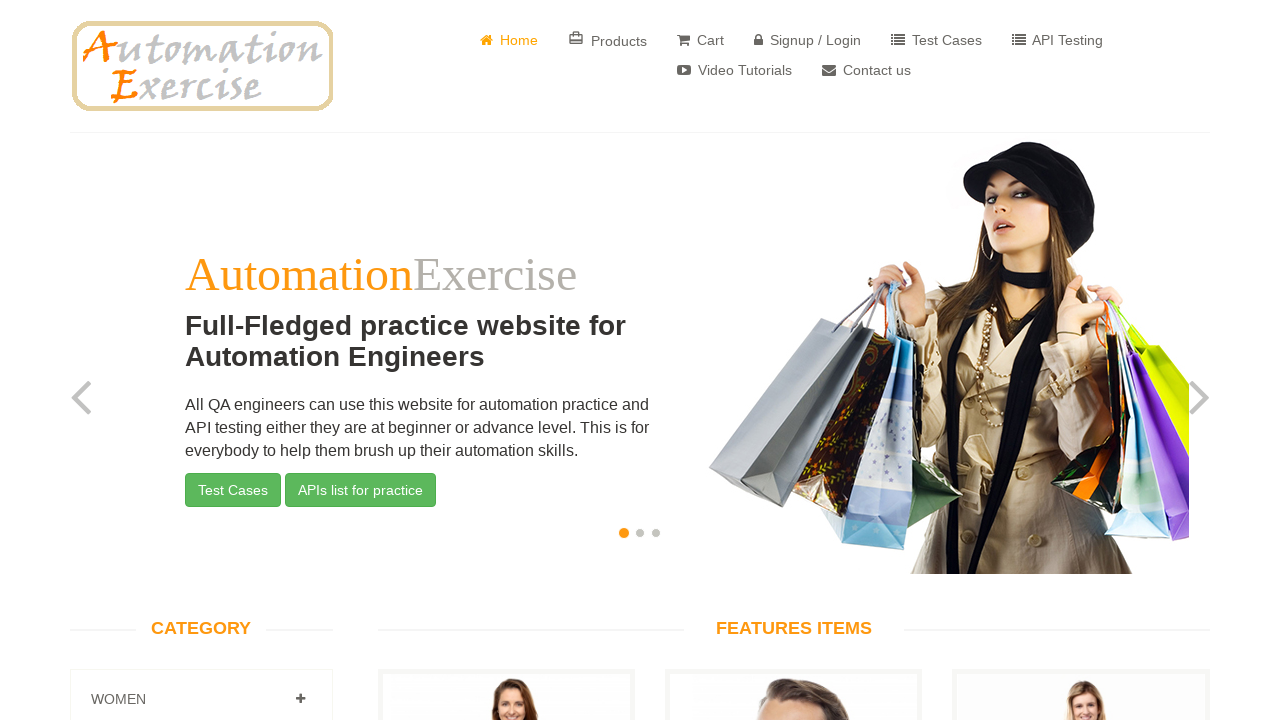

Printed category name: 
										
											
											Women
										
									
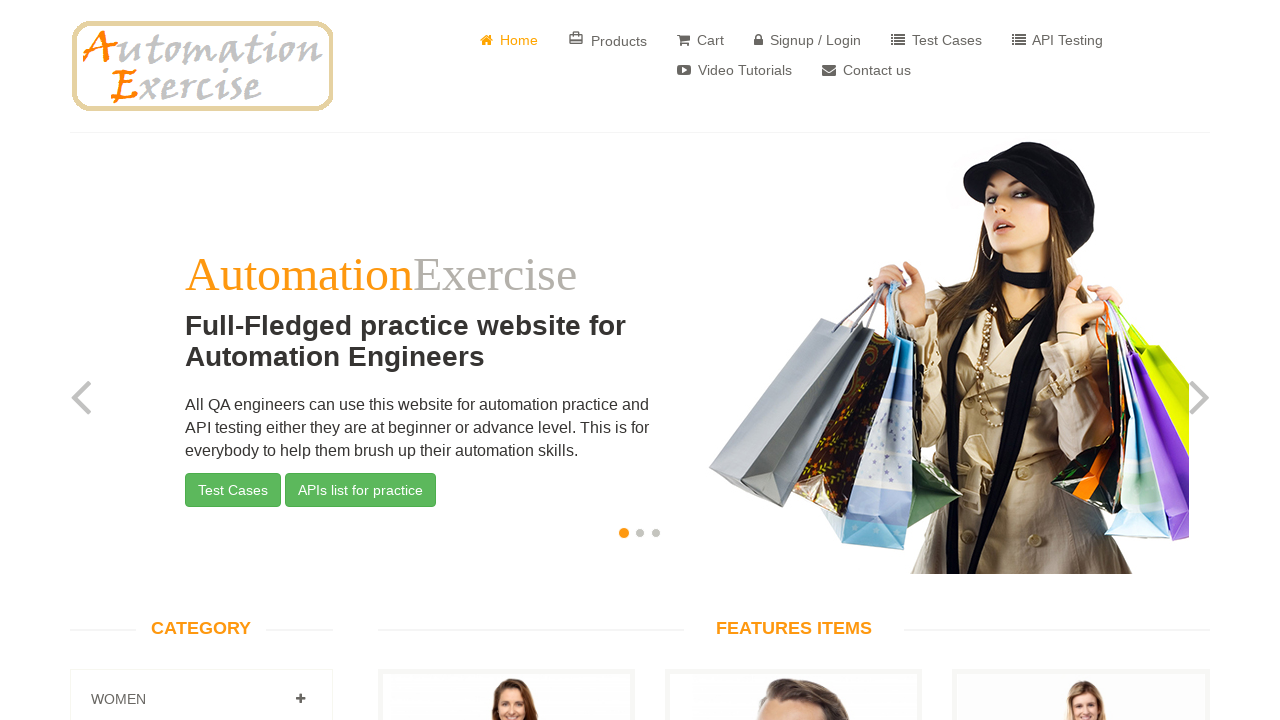

Printed category name: 
										
											
											Men
										
									
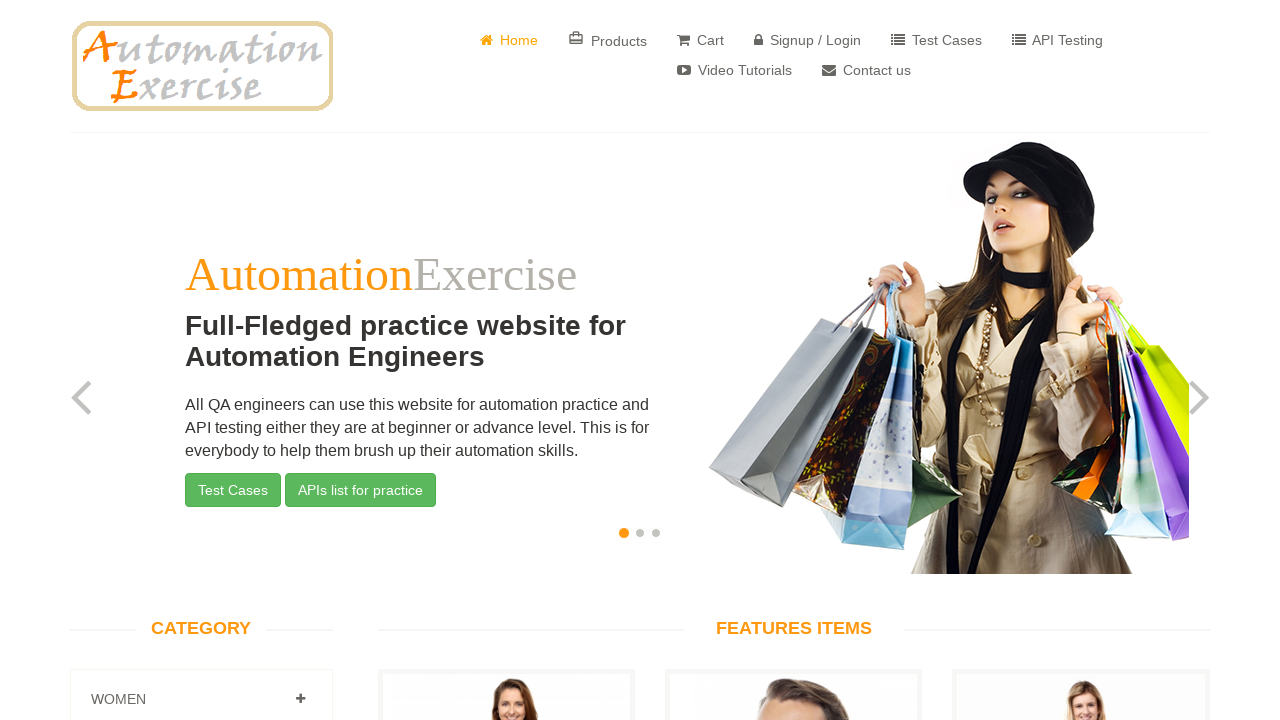

Printed category name: 
										
											
											Kids
										
									
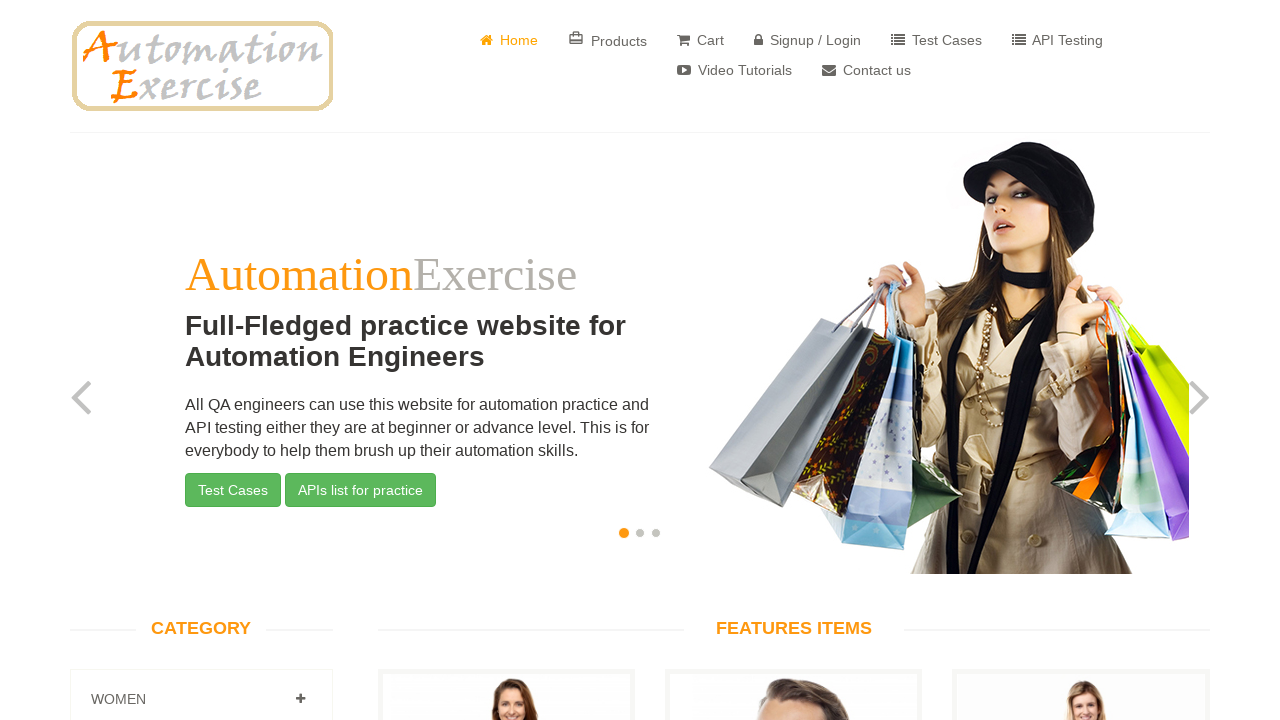

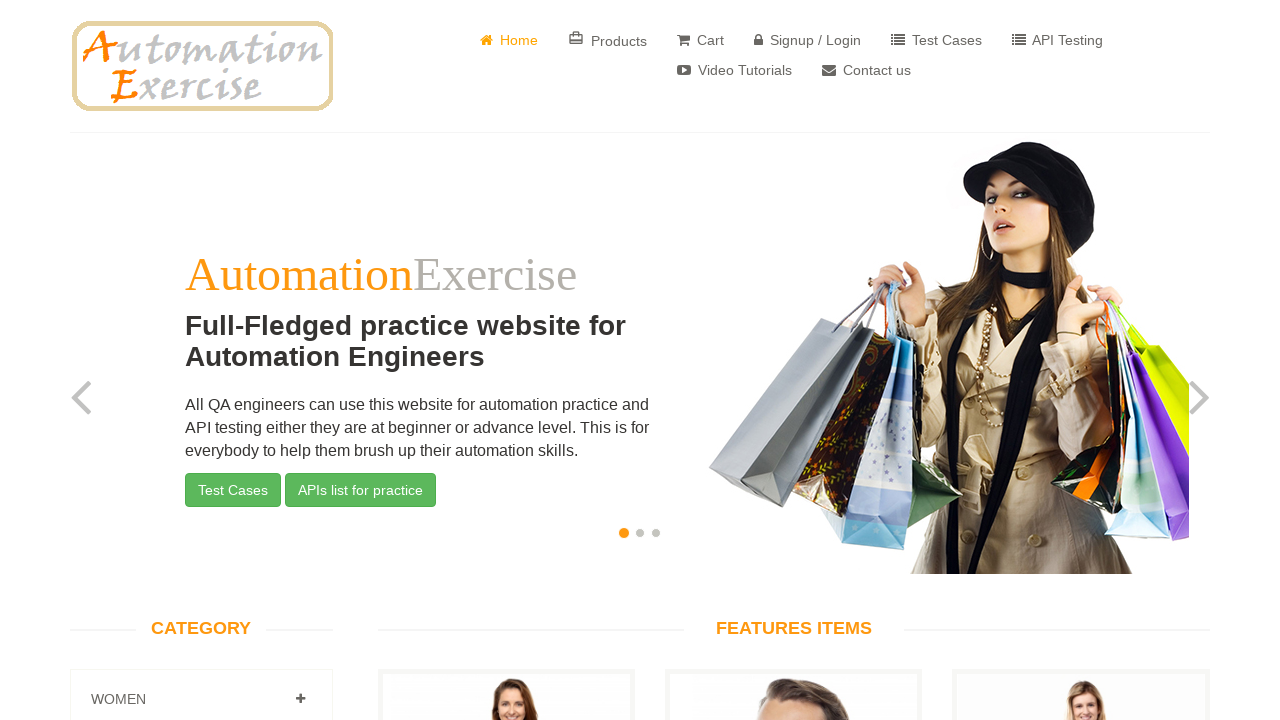